Tests adding 5 rows to a dynamic table by clicking "Add New" button, filling in name, department, and phone fields, then clicking the Add button in the last row for each iteration.

Starting URL: https://www.tutorialrepublic.com/snippets/bootstrap/table-with-add-and-delete-row-feature.php

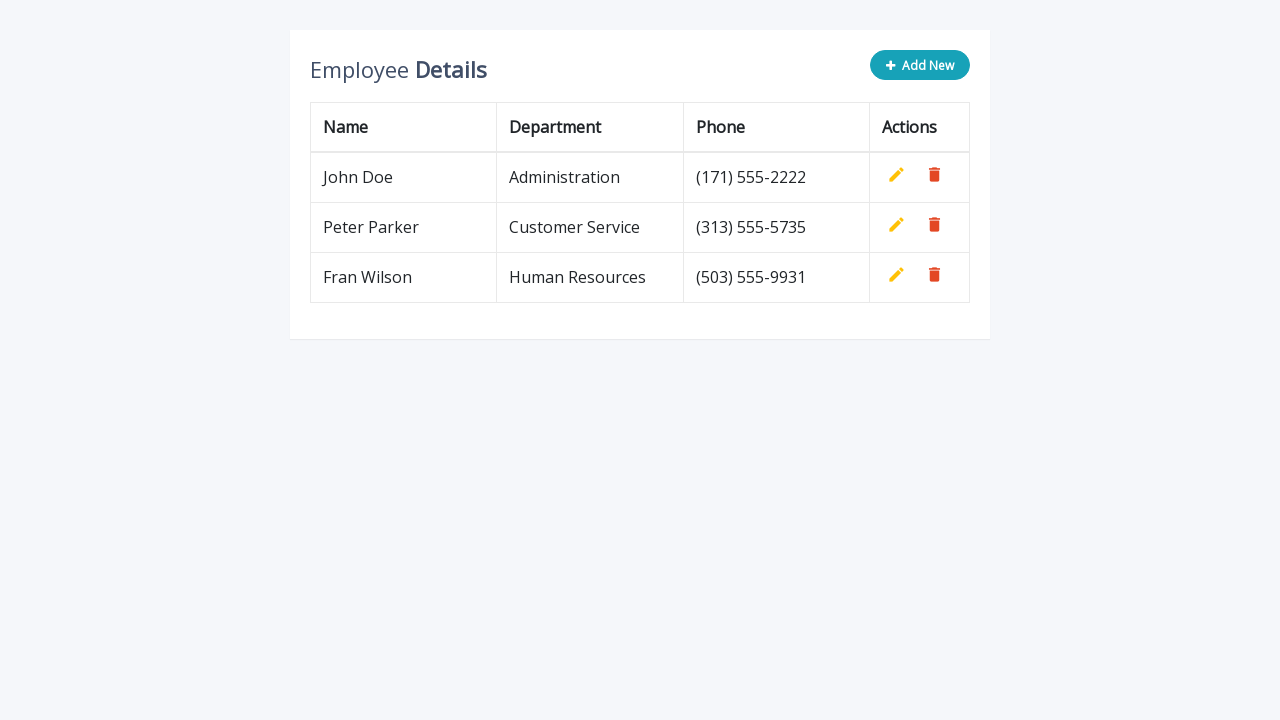

Clicked 'Add New' button to open form for row 1 at (920, 65) on xpath=//*[contains(@class,'btn btn-info add-new')]
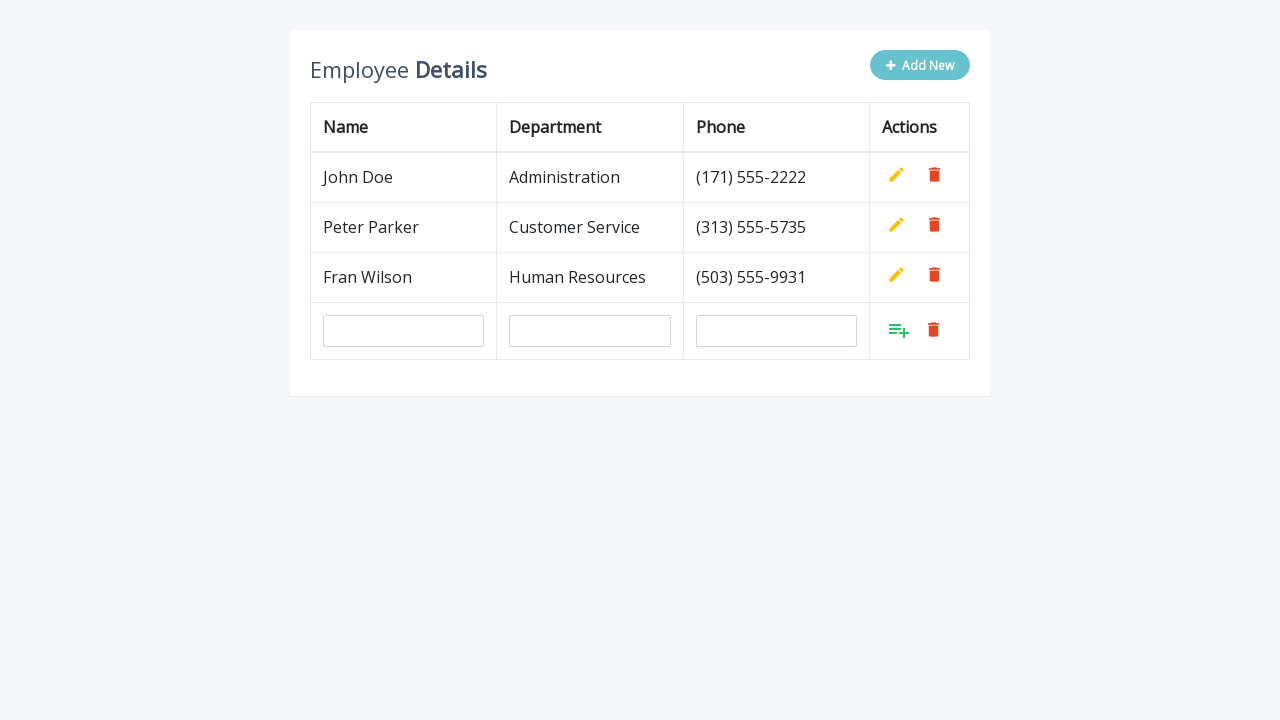

Filled name field with 'Natasa' for row 1 on #name
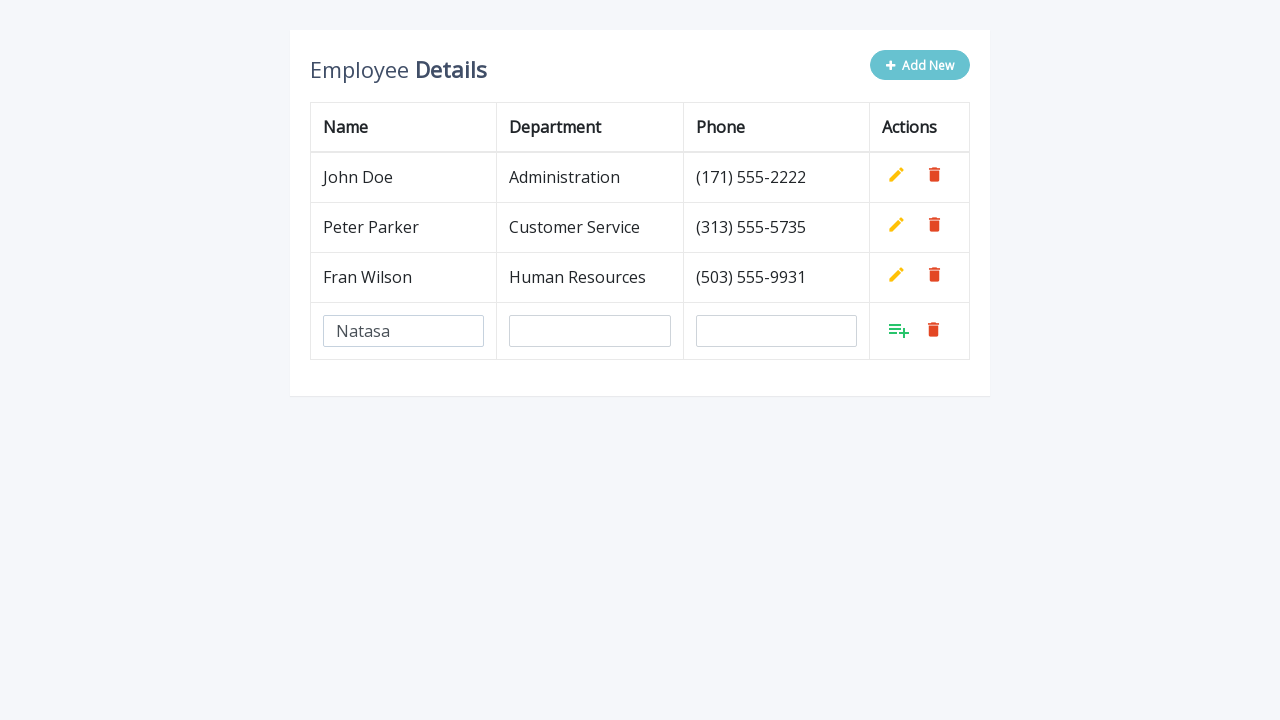

Filled department field with 'kurs' for row 1 on #department
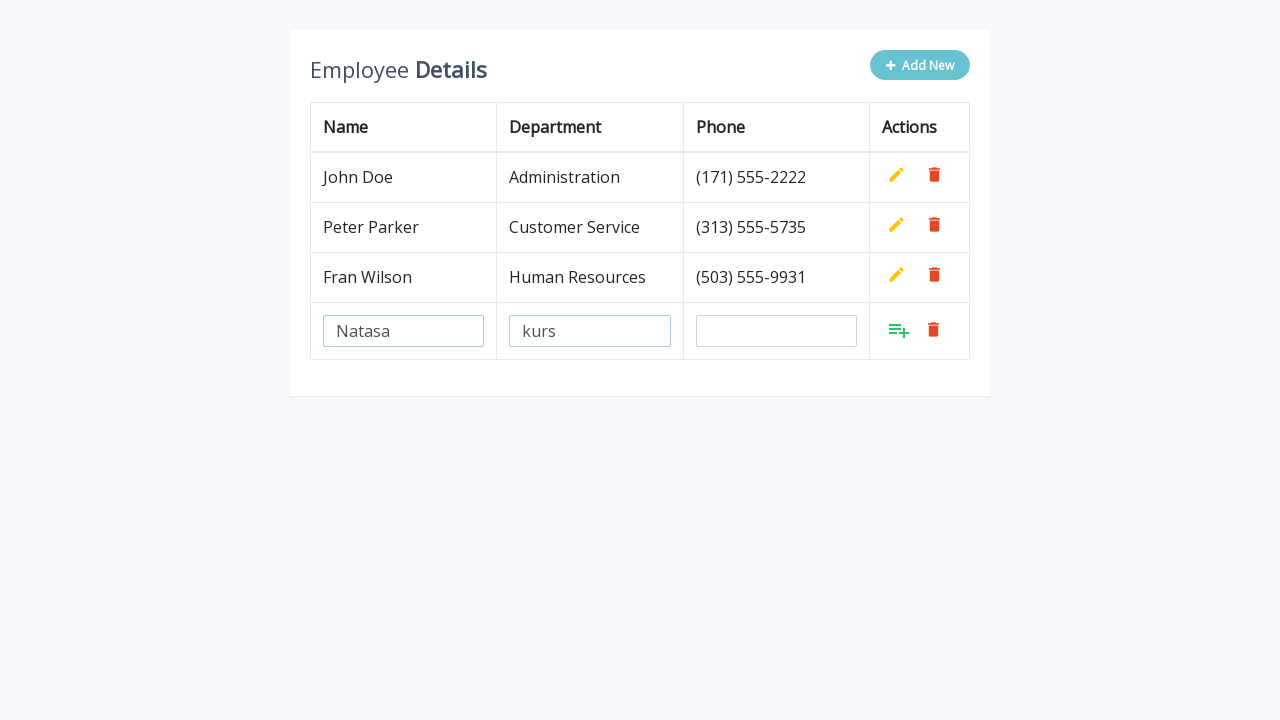

Filled phone field with '87658734658743' for row 1 on #phone
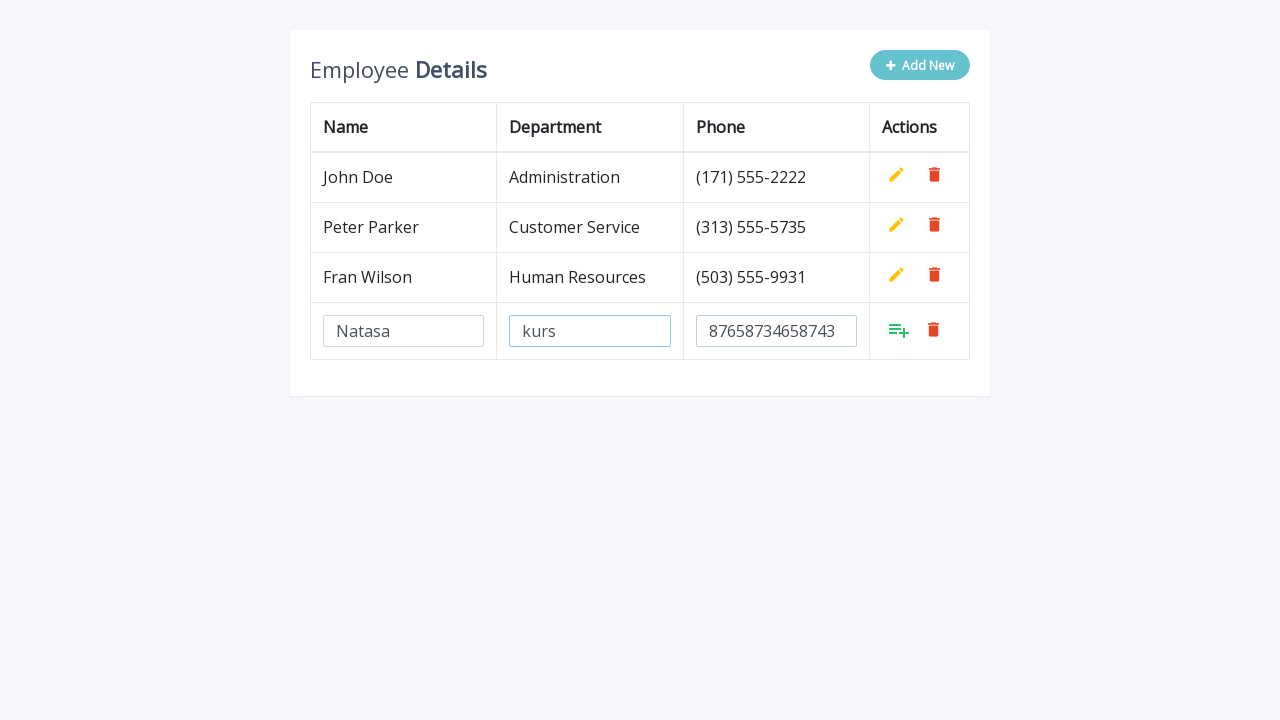

Clicked Add button to confirm row 1 at (899, 330) on xpath=//tbody/tr[last()]/td[last()]/a
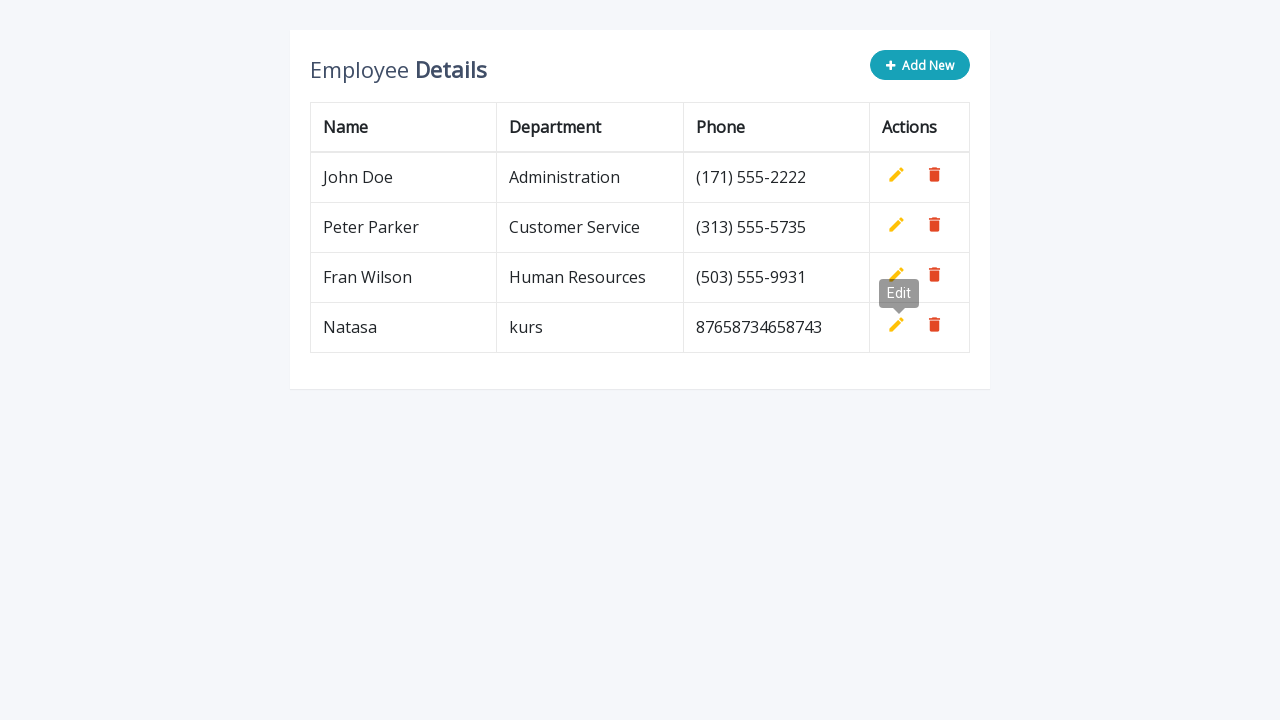

Waited 100ms before next iteration
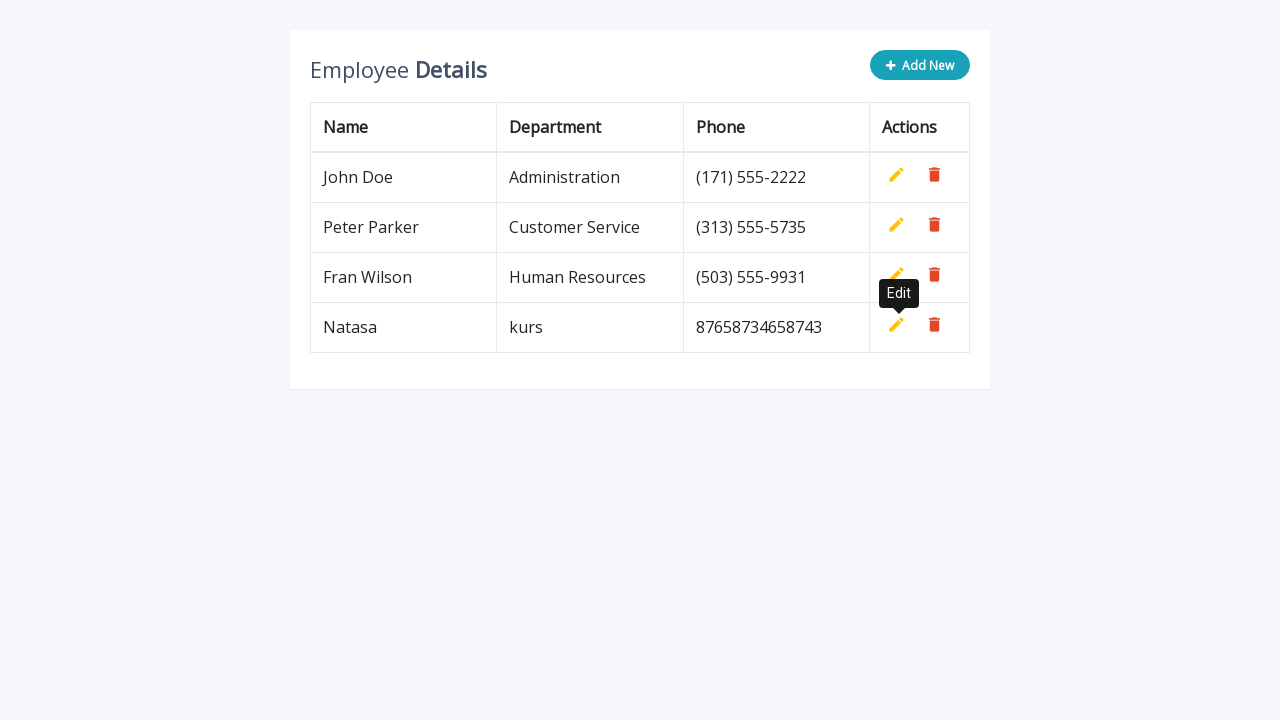

Clicked 'Add New' button to open form for row 2 at (920, 65) on xpath=//*[contains(@class,'btn btn-info add-new')]
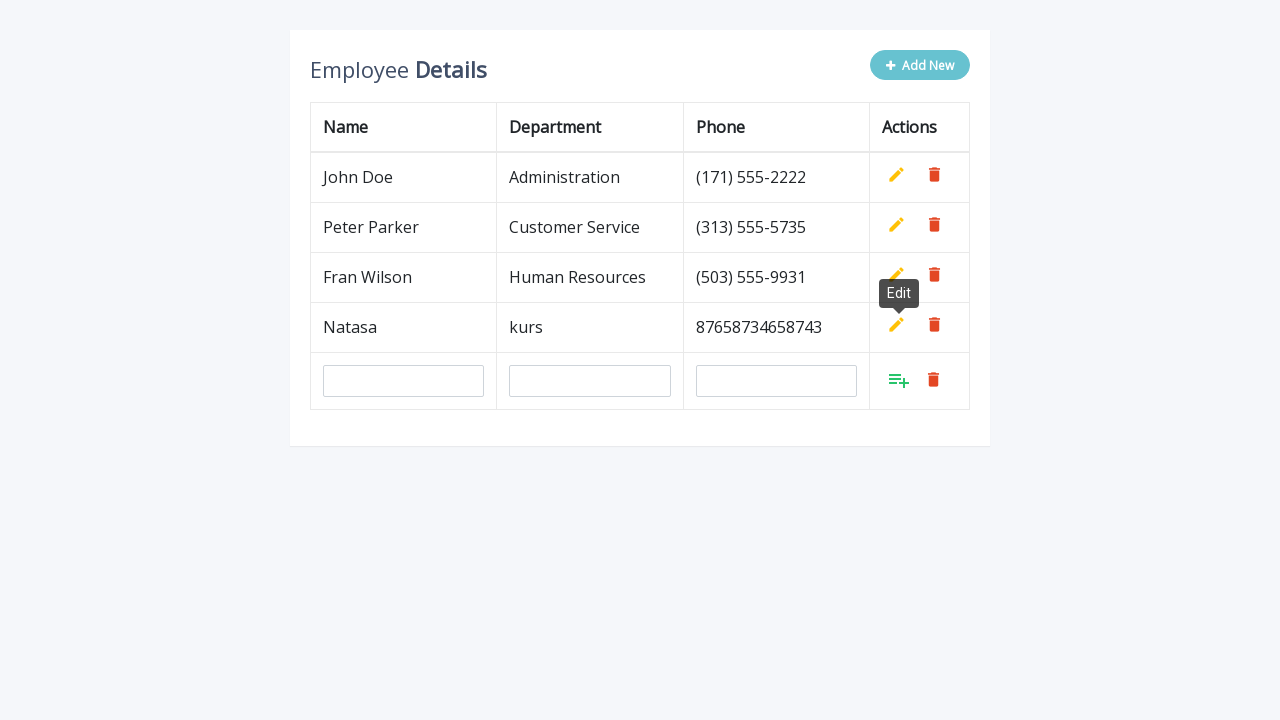

Filled name field with 'Natasa' for row 2 on #name
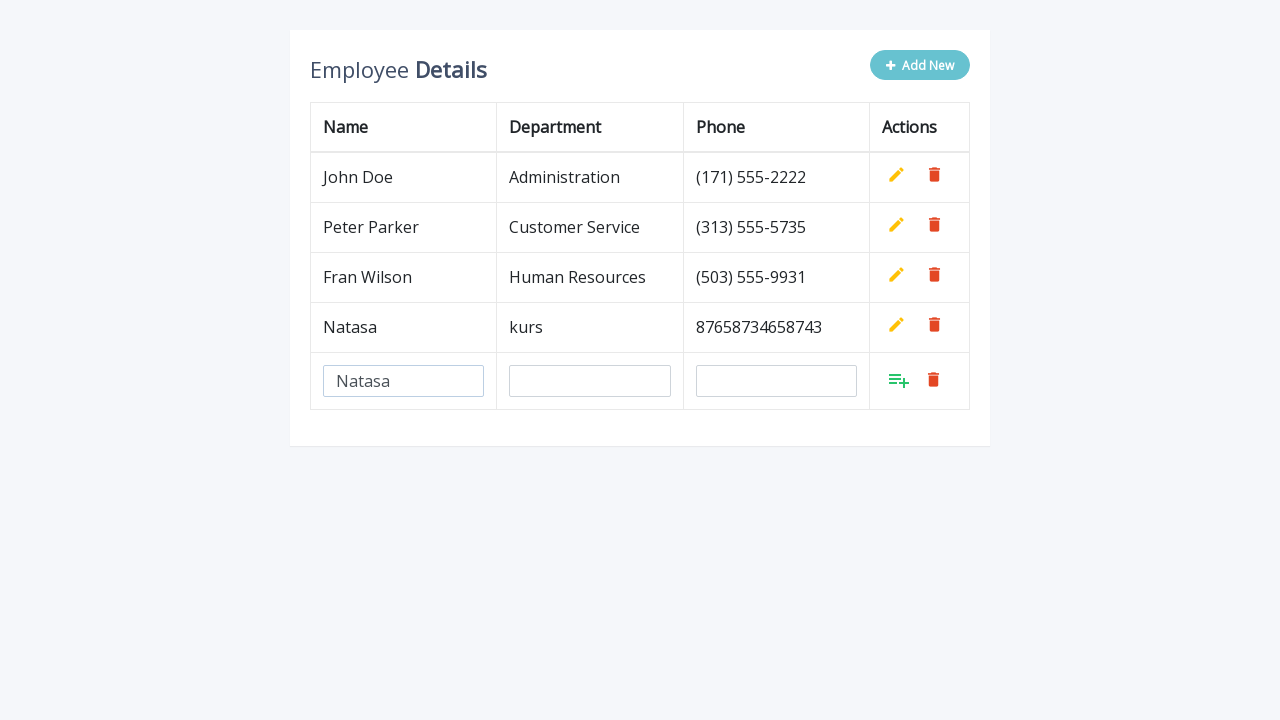

Filled department field with 'kurs' for row 2 on #department
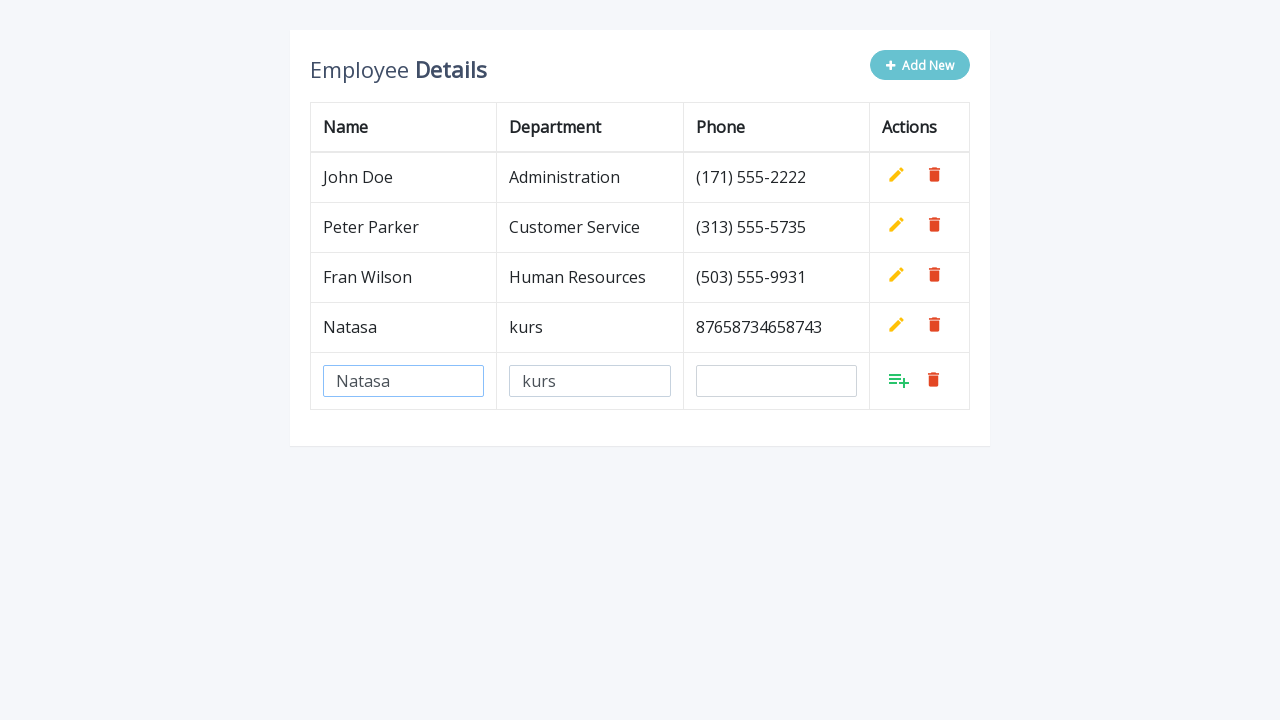

Filled phone field with '87658734658743' for row 2 on #phone
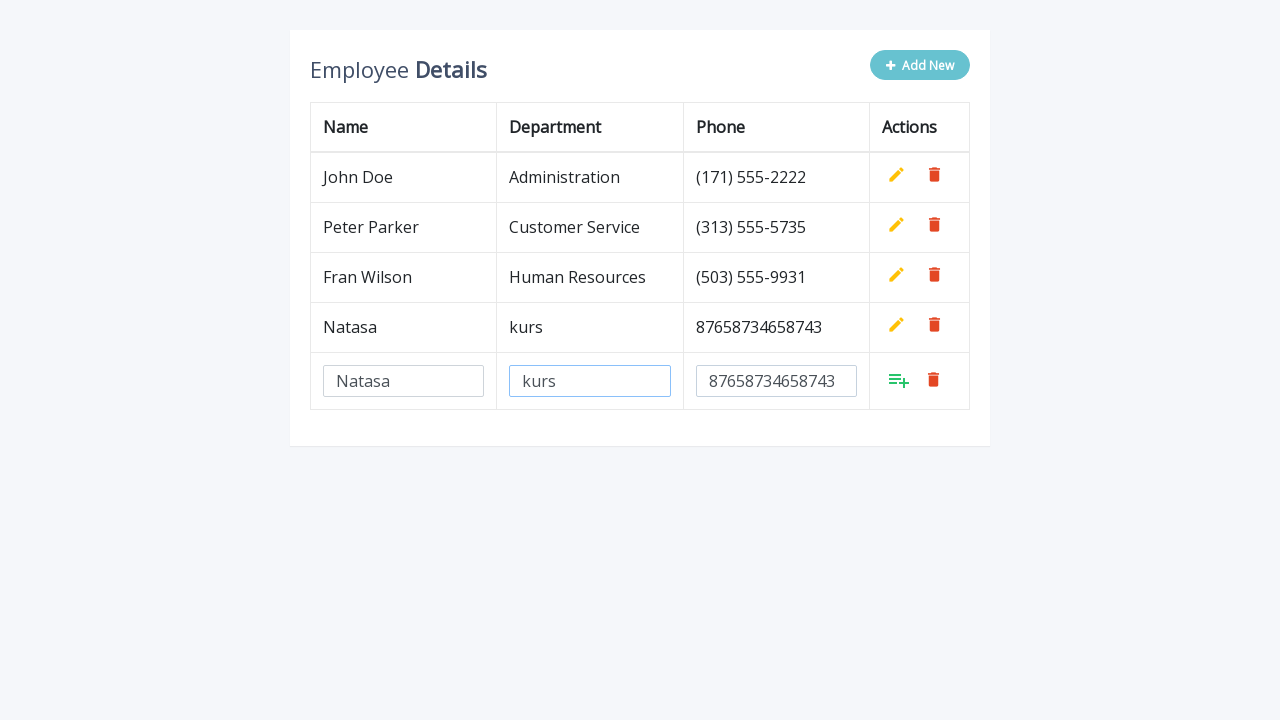

Clicked Add button to confirm row 2 at (899, 380) on xpath=//tbody/tr[last()]/td[last()]/a
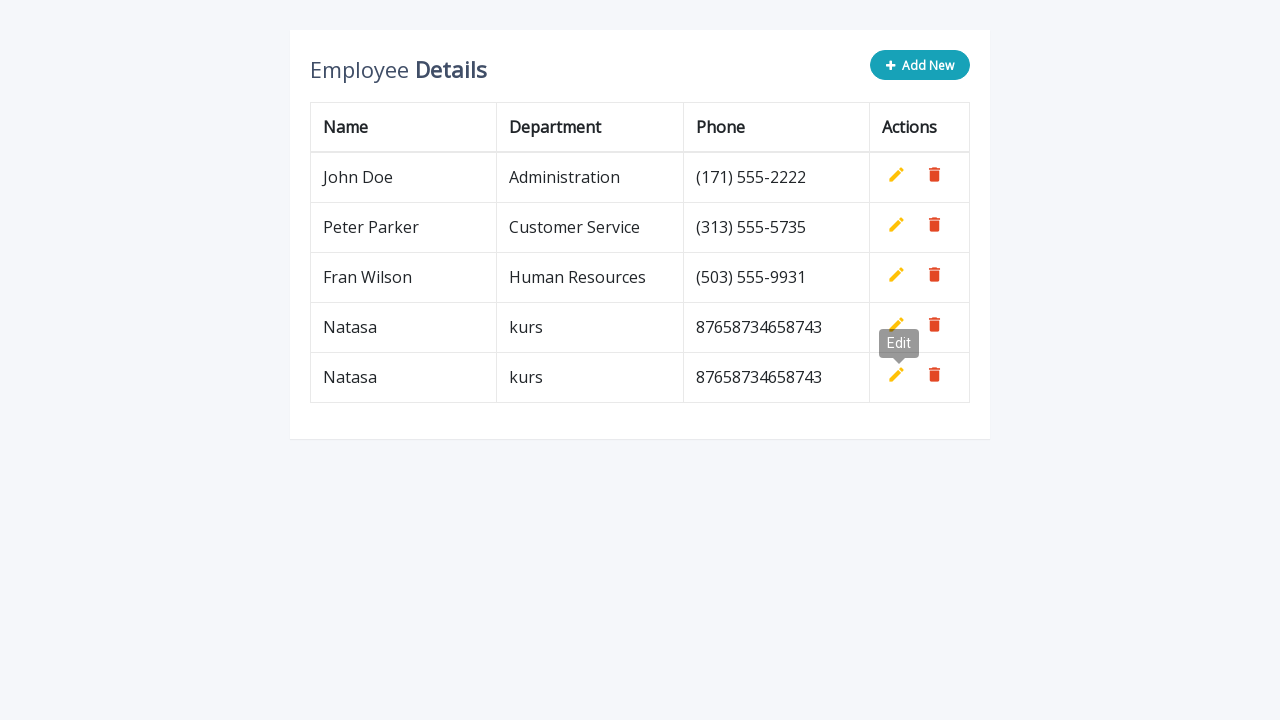

Waited 100ms before next iteration
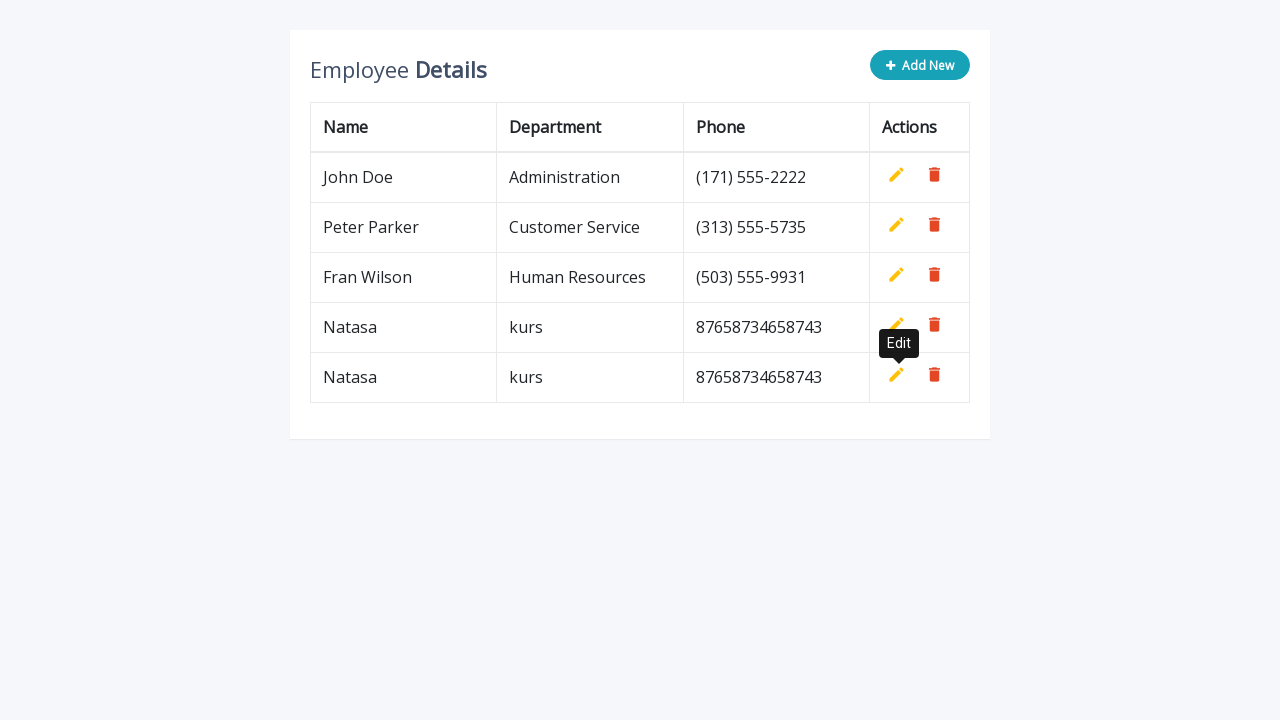

Clicked 'Add New' button to open form for row 3 at (920, 65) on xpath=//*[contains(@class,'btn btn-info add-new')]
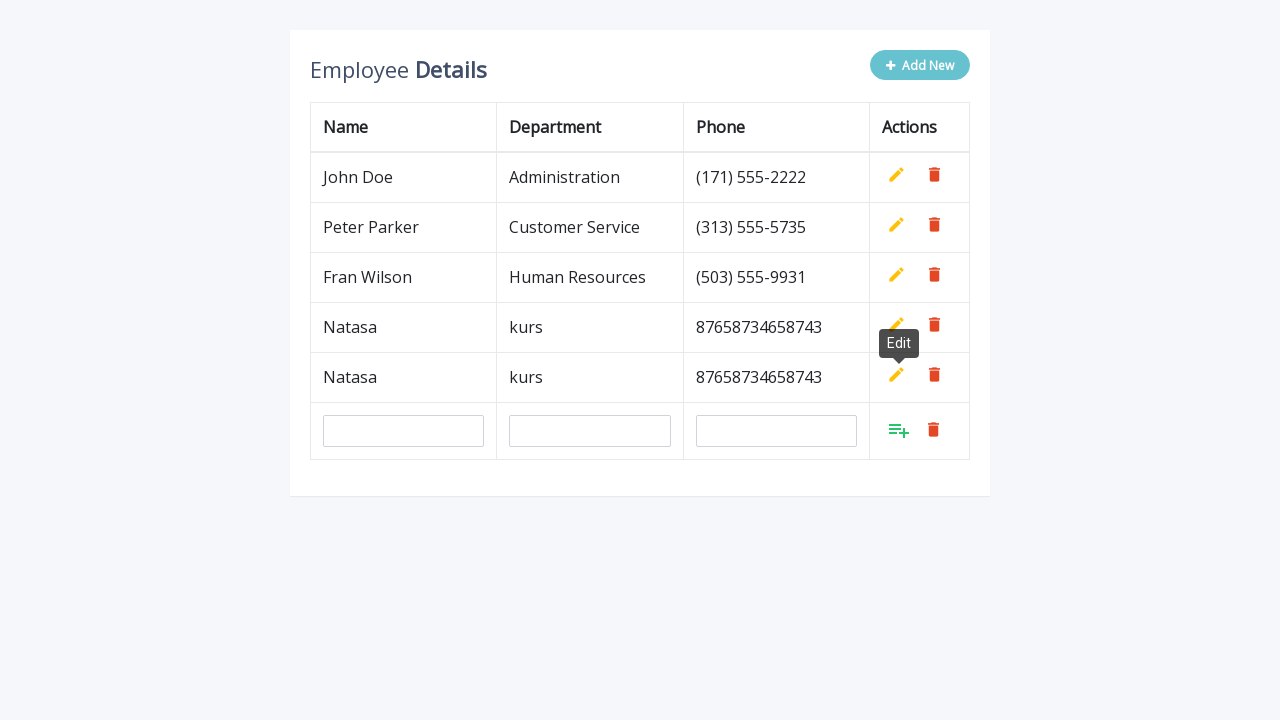

Filled name field with 'Natasa' for row 3 on #name
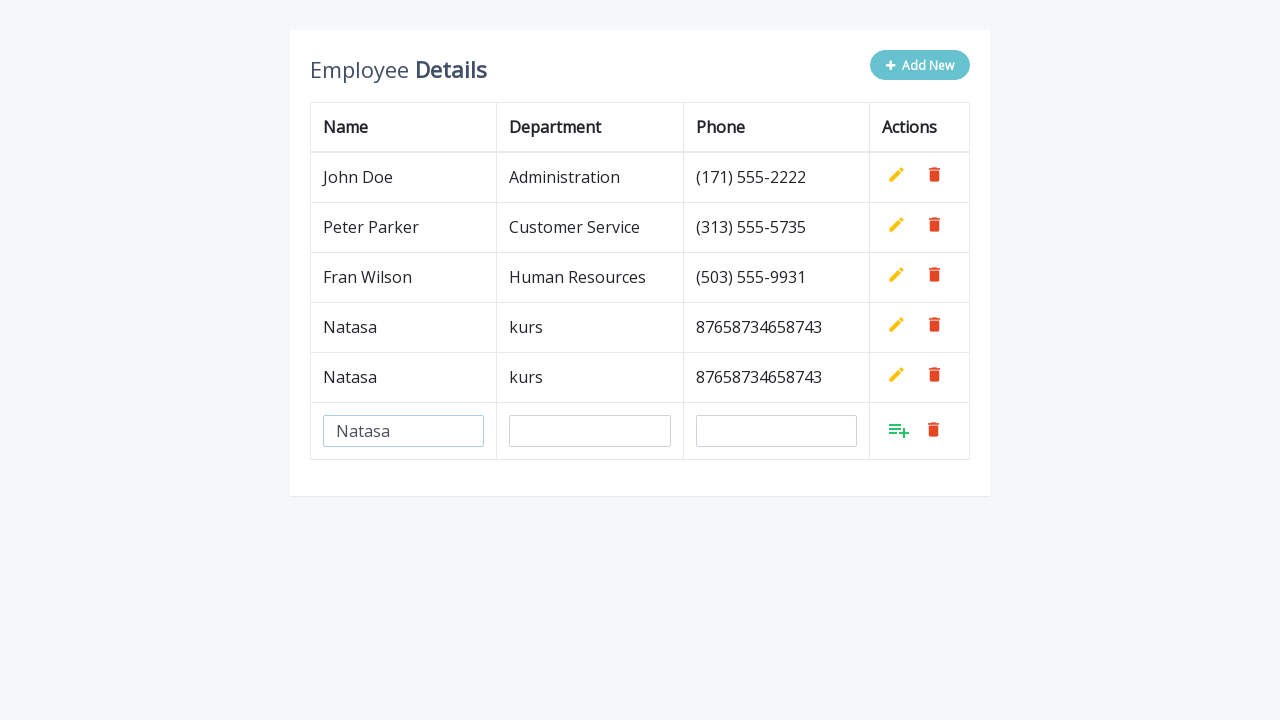

Filled department field with 'kurs' for row 3 on #department
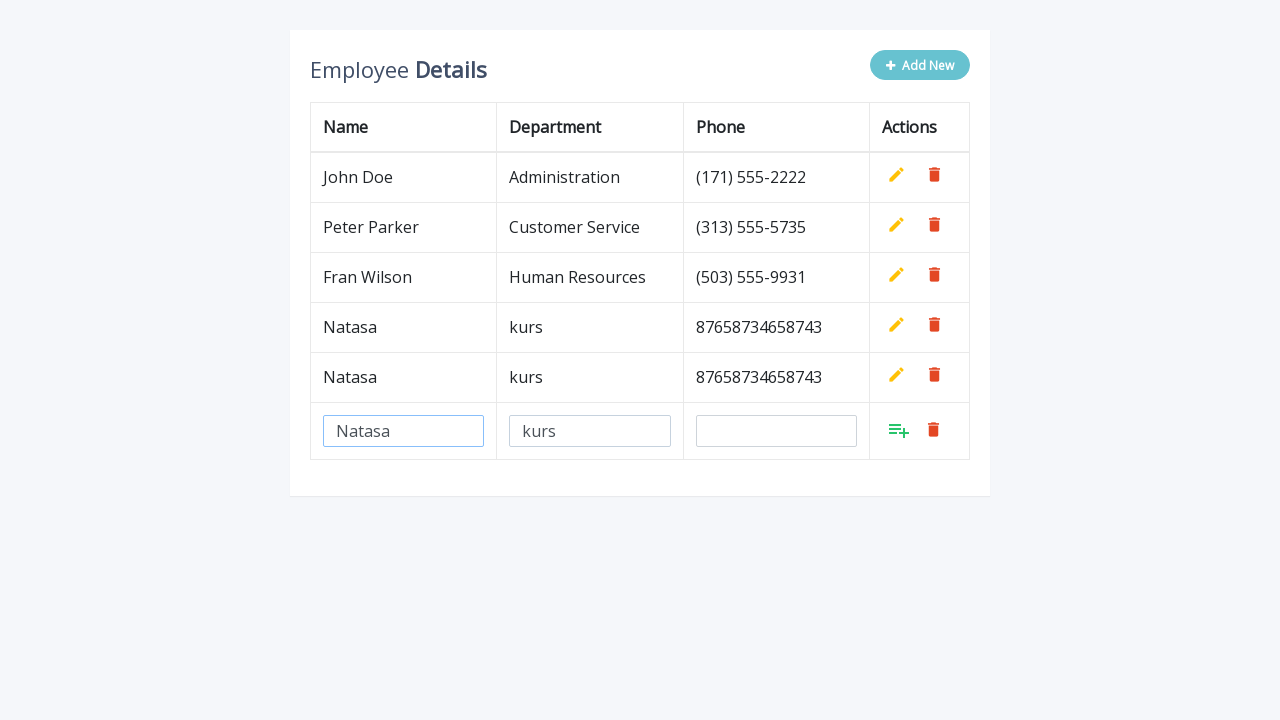

Filled phone field with '87658734658743' for row 3 on #phone
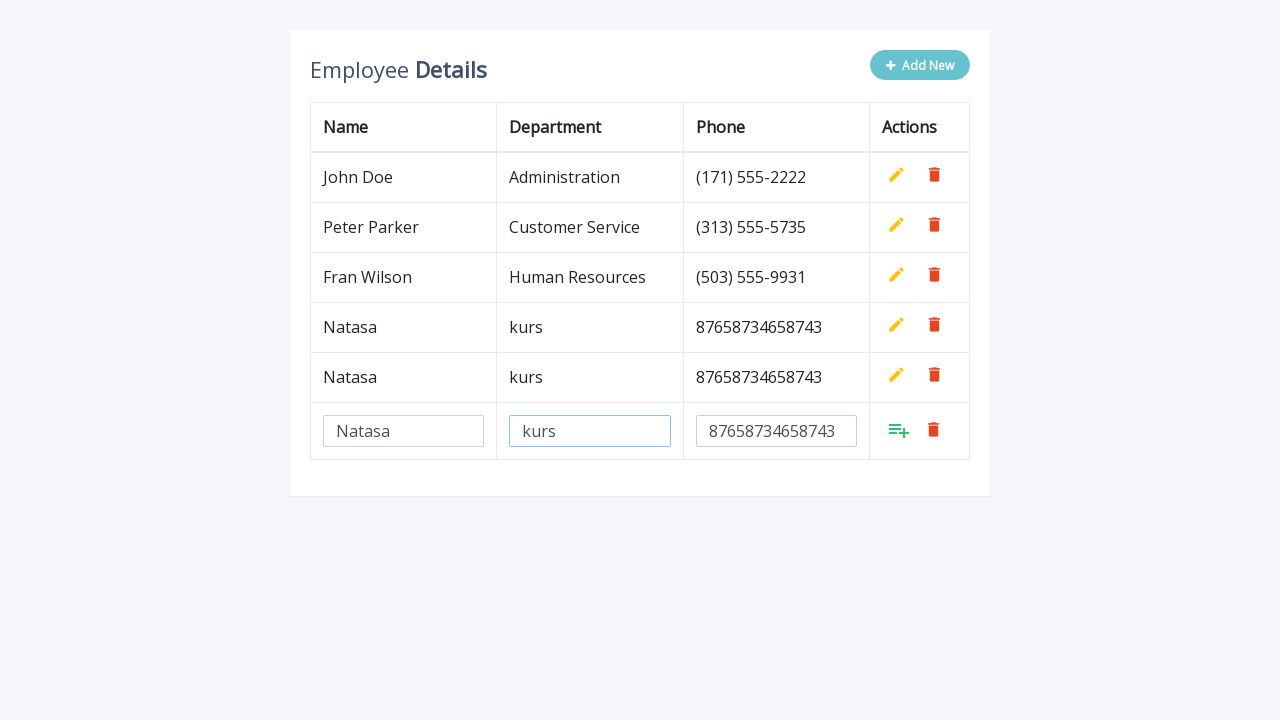

Clicked Add button to confirm row 3 at (899, 430) on xpath=//tbody/tr[last()]/td[last()]/a
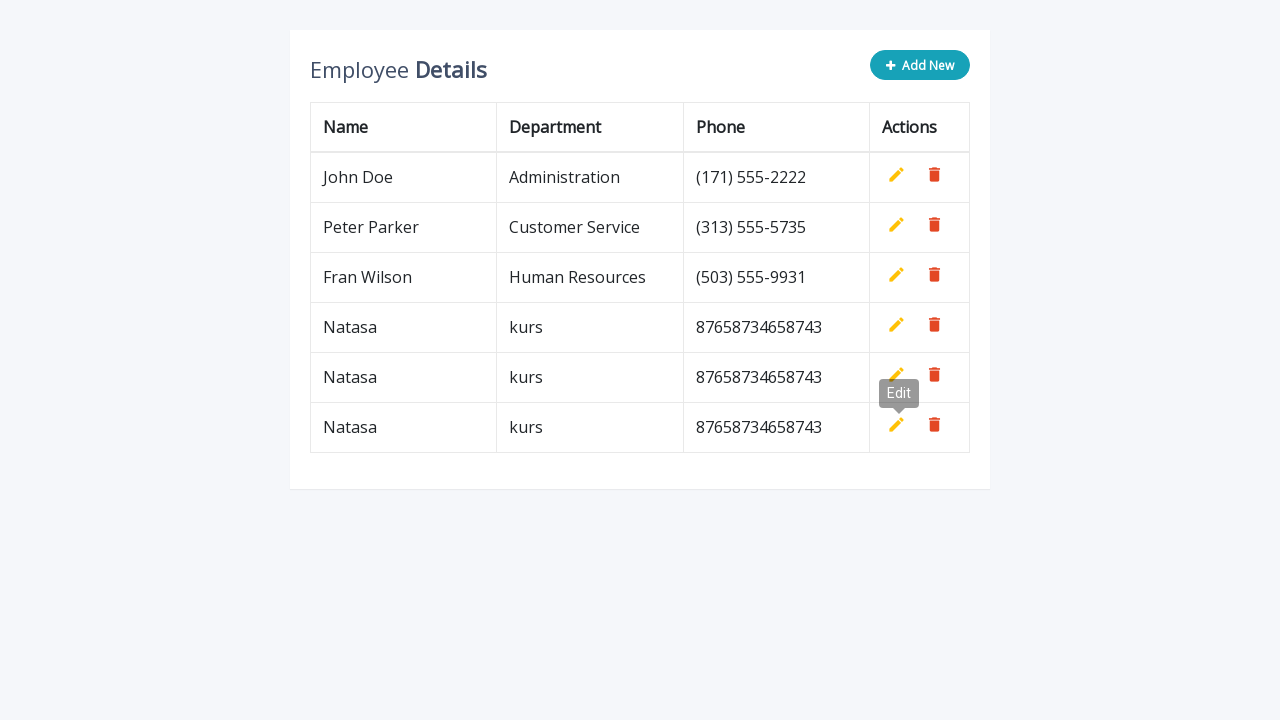

Waited 100ms before next iteration
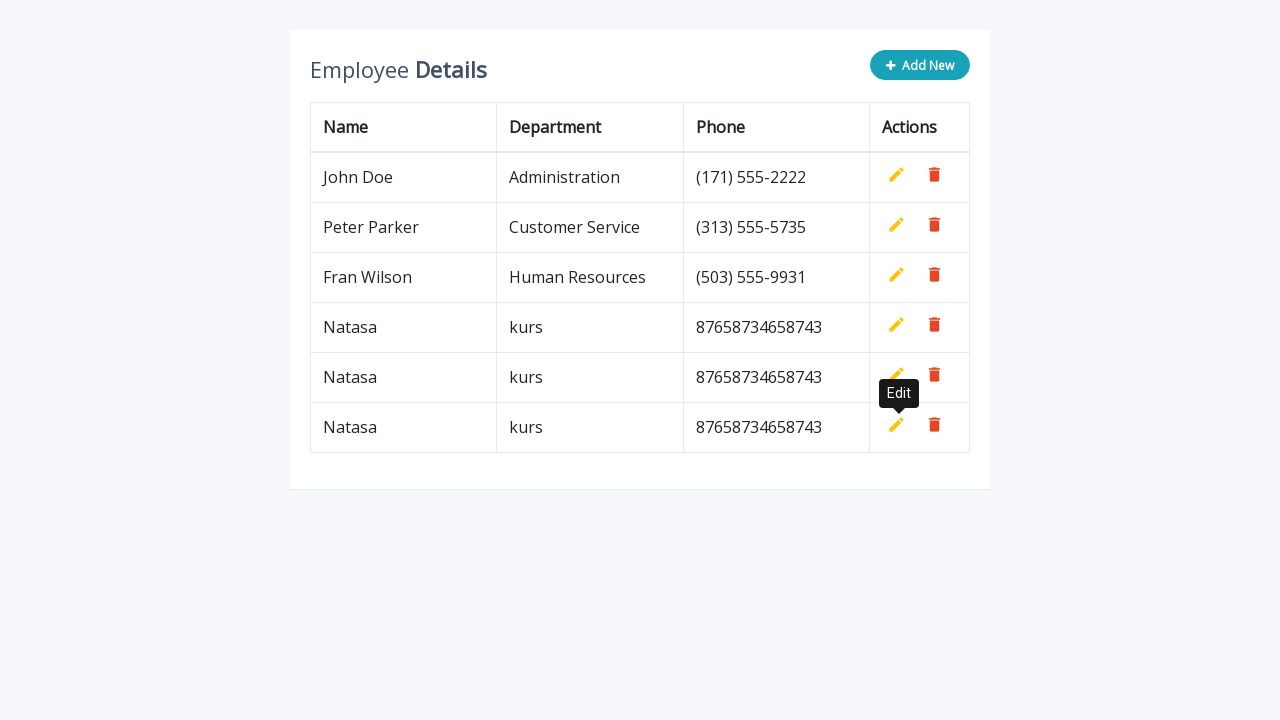

Clicked 'Add New' button to open form for row 4 at (920, 65) on xpath=//*[contains(@class,'btn btn-info add-new')]
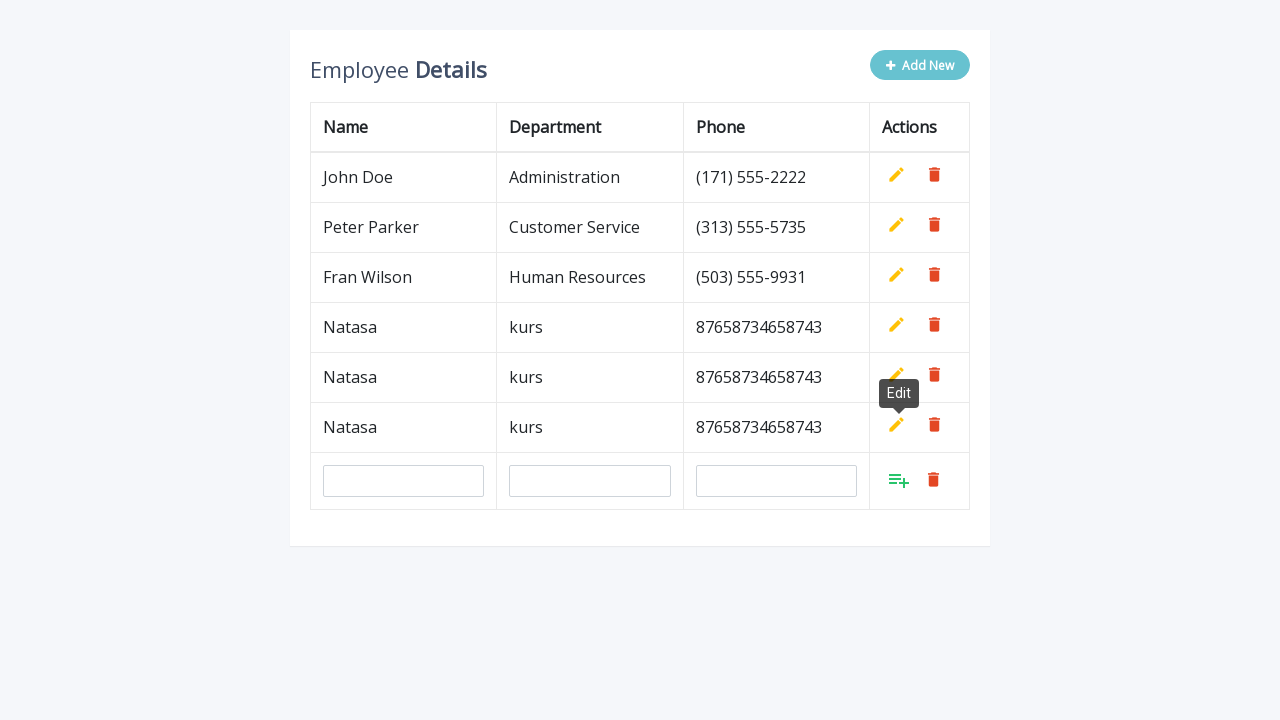

Filled name field with 'Natasa' for row 4 on #name
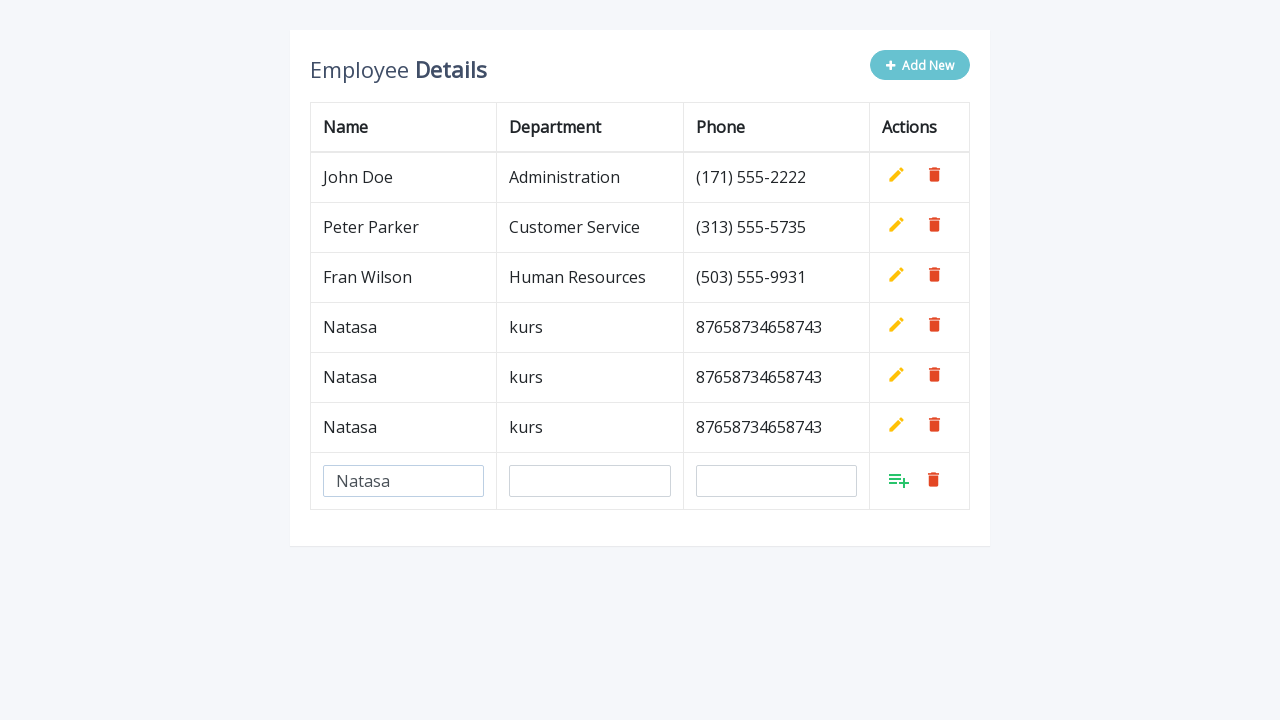

Filled department field with 'kurs' for row 4 on #department
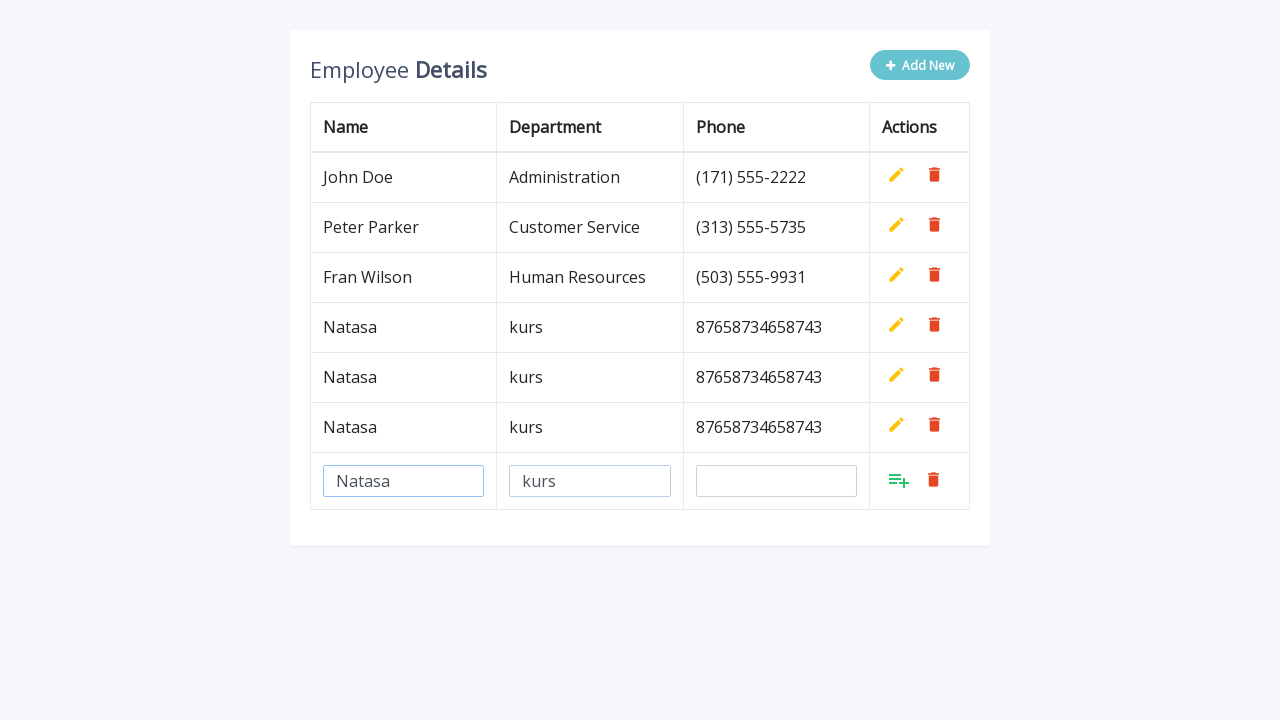

Filled phone field with '87658734658743' for row 4 on #phone
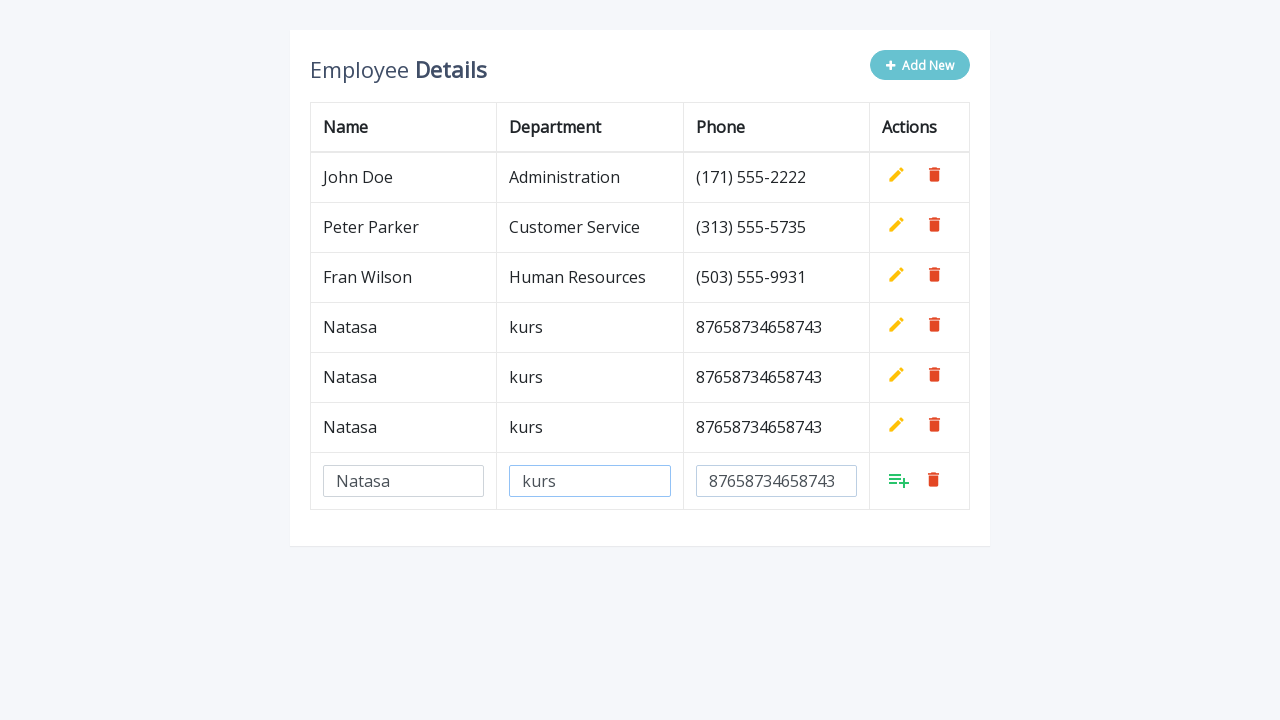

Clicked Add button to confirm row 4 at (899, 480) on xpath=//tbody/tr[last()]/td[last()]/a
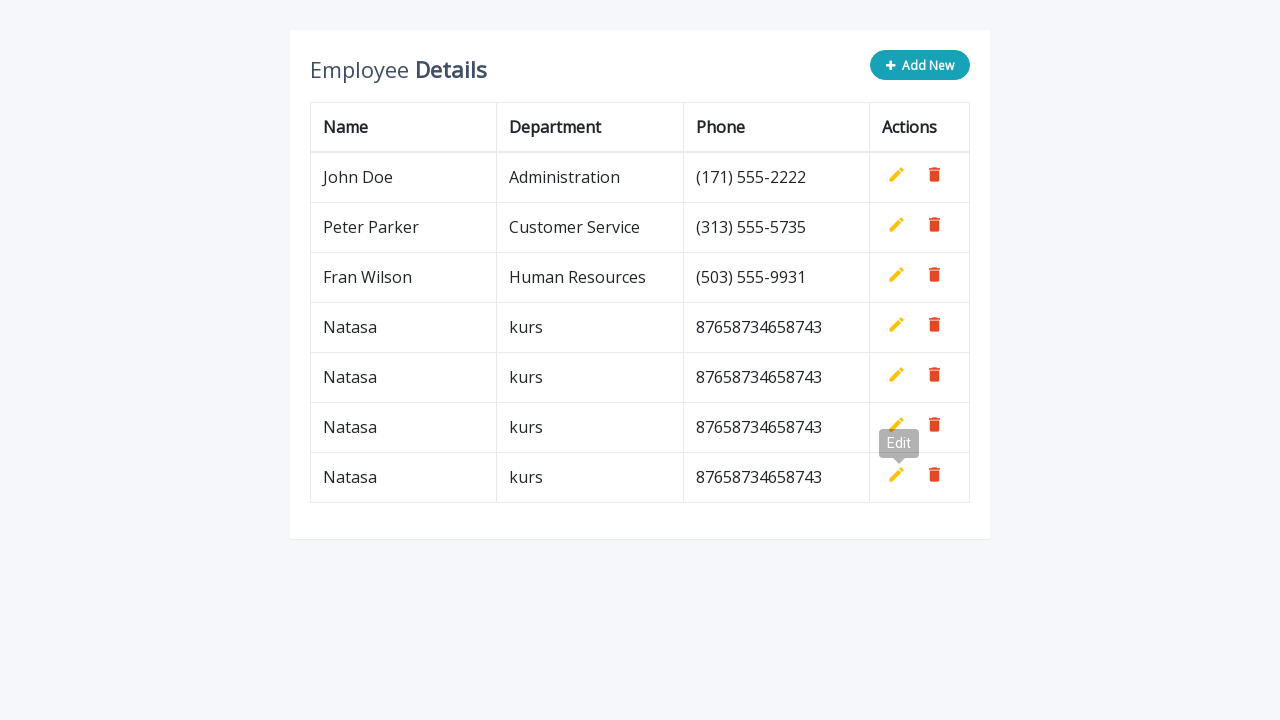

Waited 100ms before next iteration
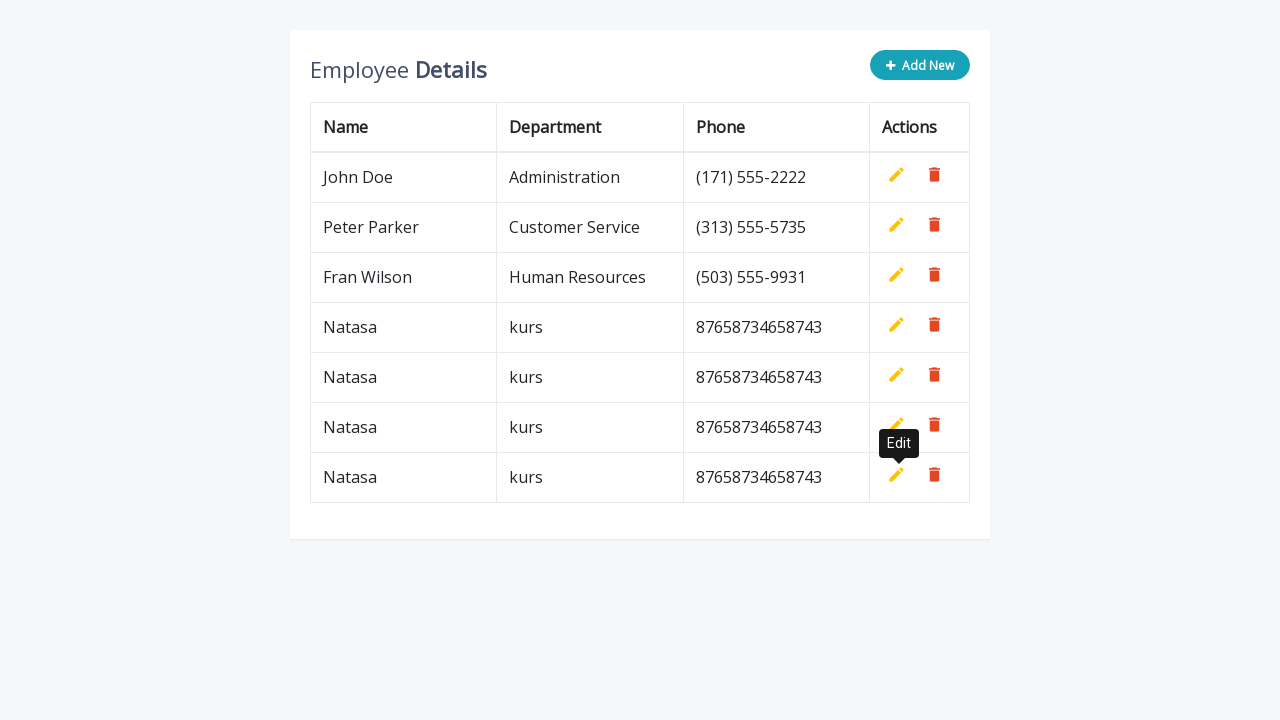

Clicked 'Add New' button to open form for row 5 at (920, 65) on xpath=//*[contains(@class,'btn btn-info add-new')]
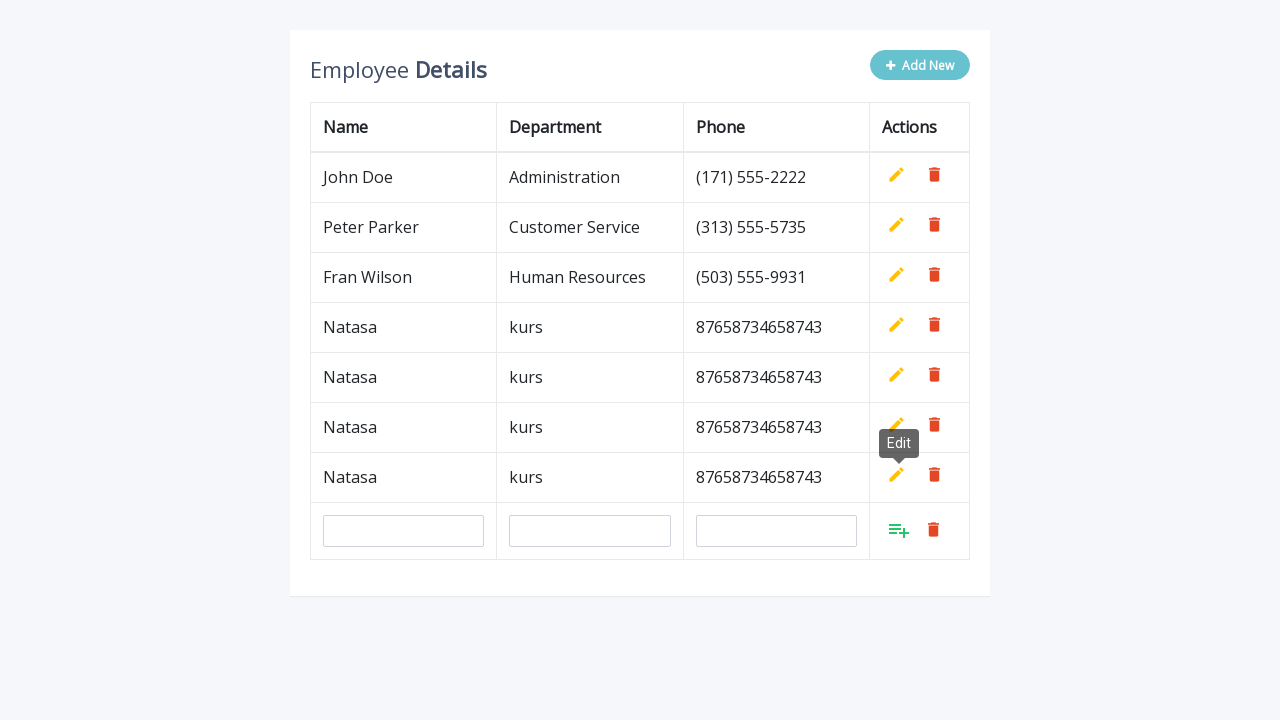

Filled name field with 'Natasa' for row 5 on #name
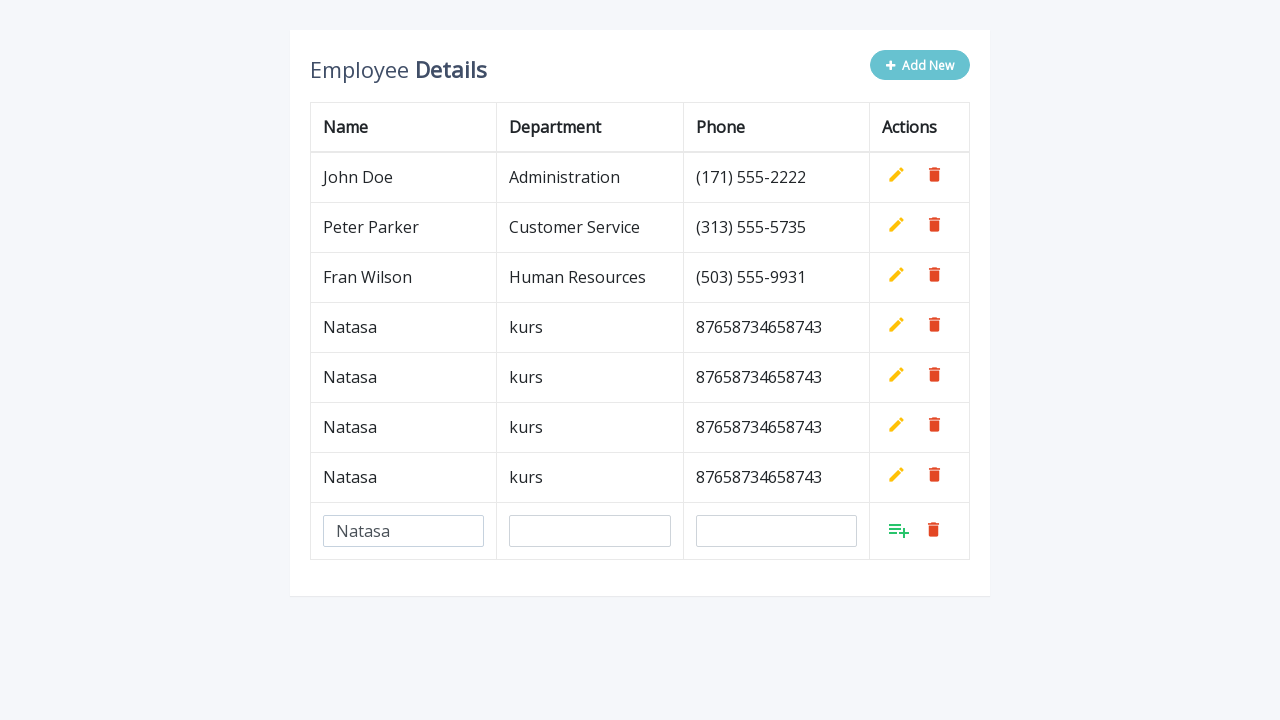

Filled department field with 'kurs' for row 5 on #department
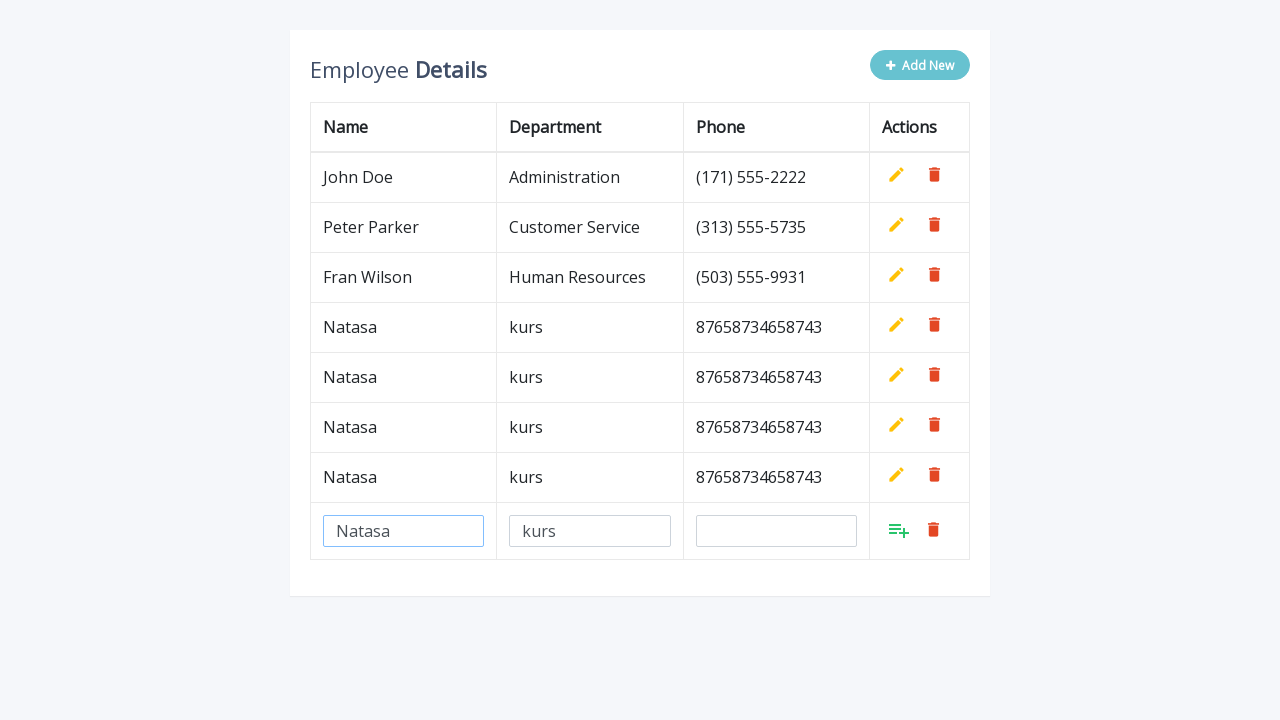

Filled phone field with '87658734658743' for row 5 on #phone
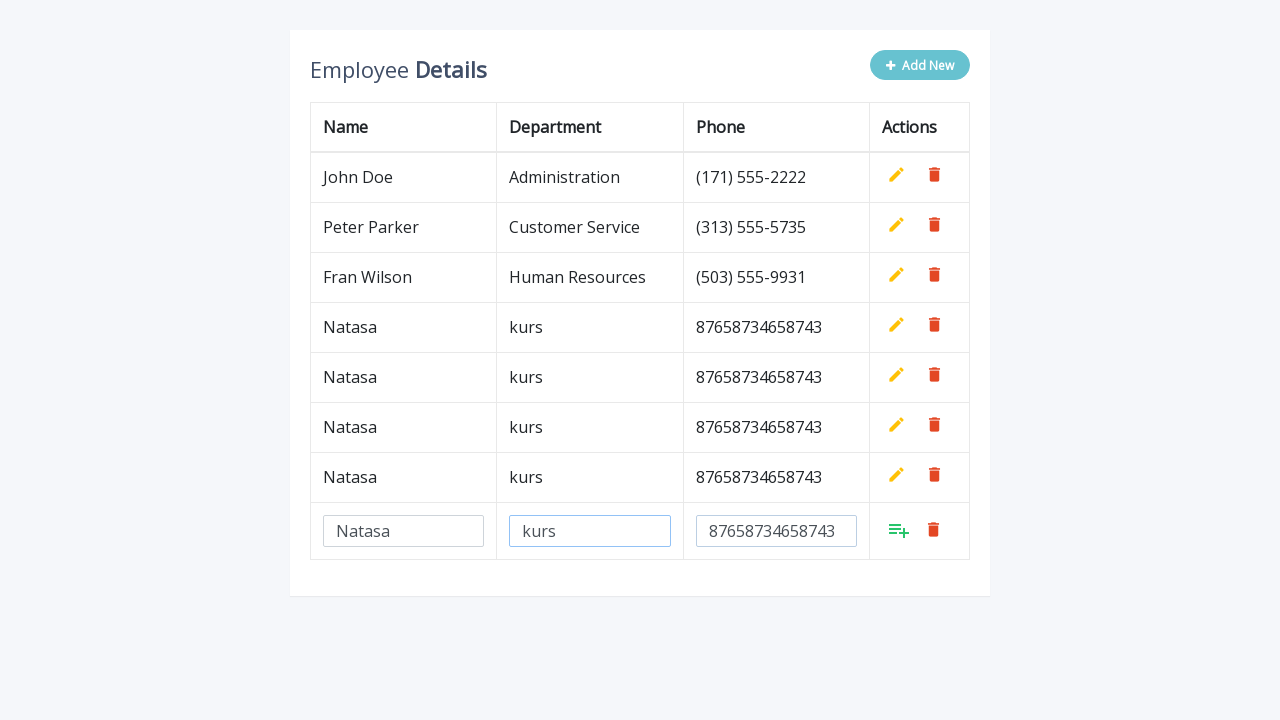

Clicked Add button to confirm row 5 at (899, 530) on xpath=//tbody/tr[last()]/td[last()]/a
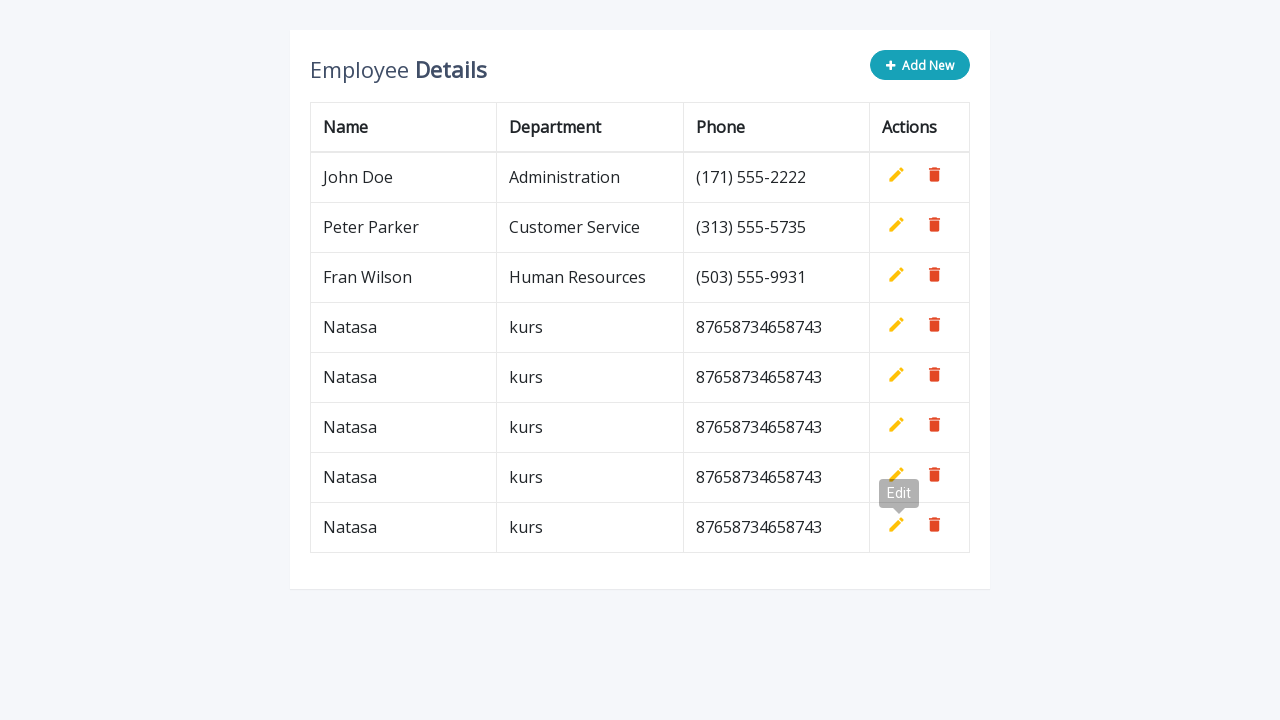

Waited 100ms before next iteration
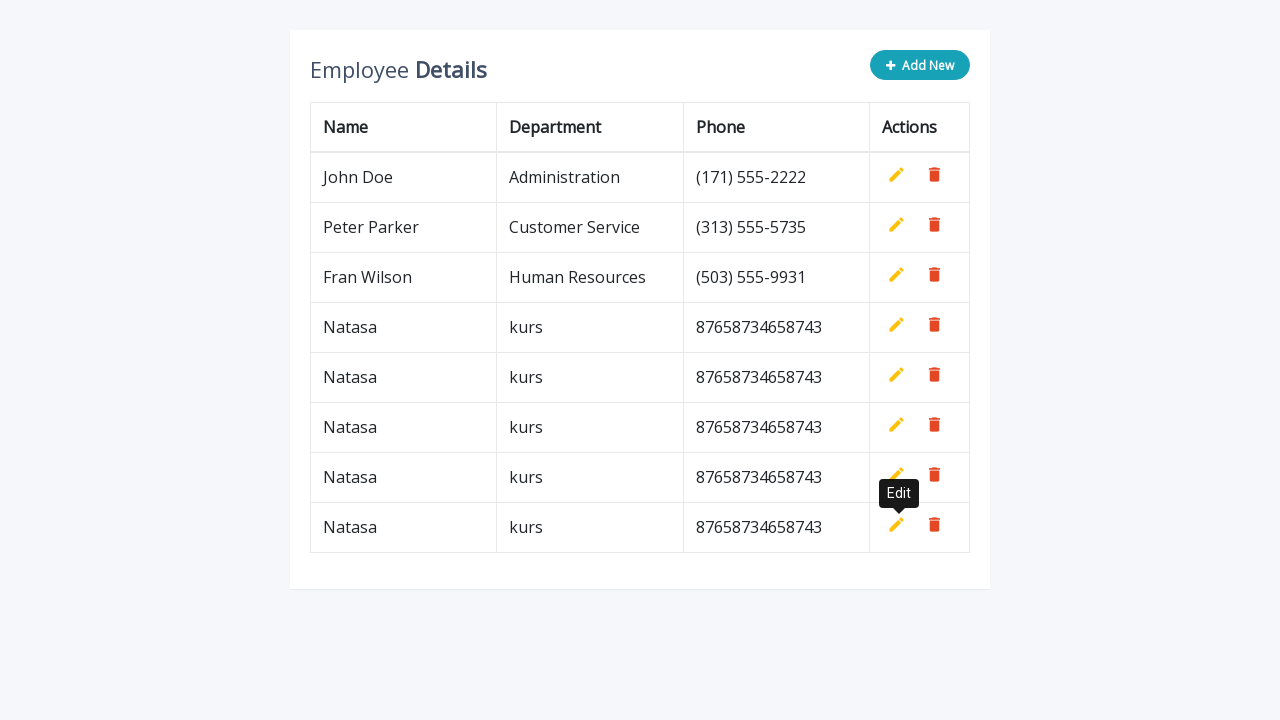

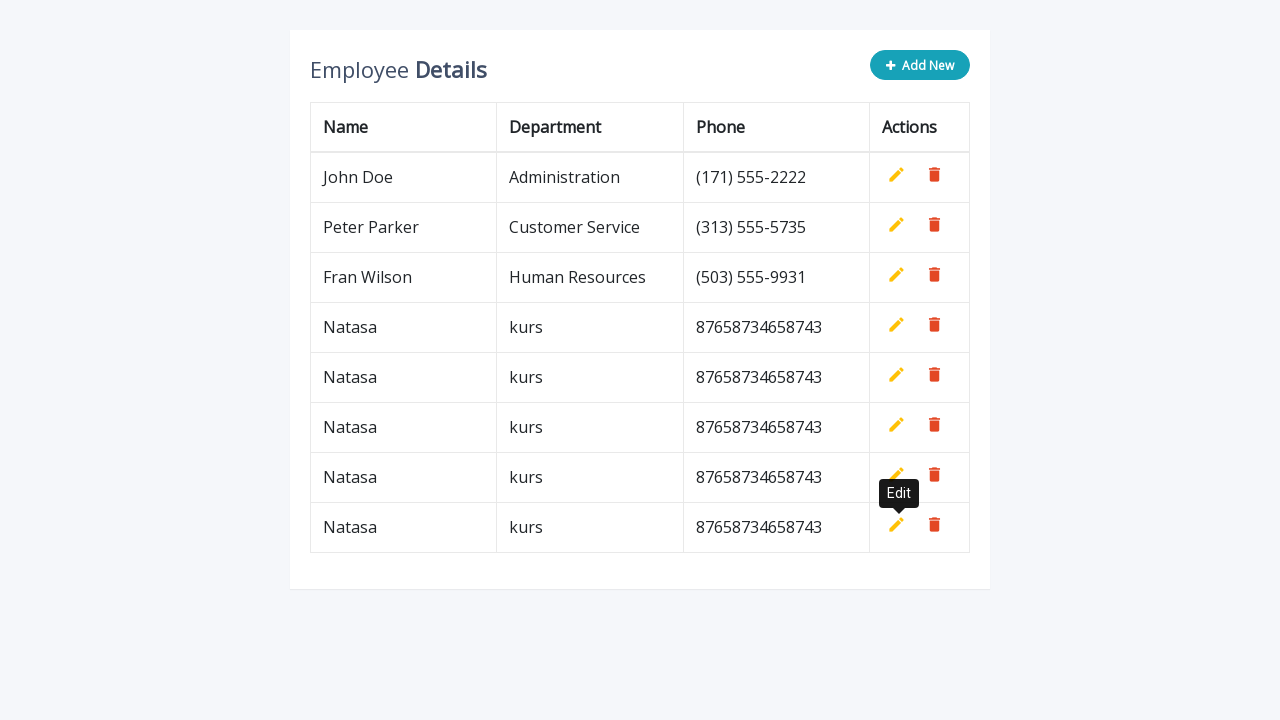